Tests various UI interactions including visibility toggling, alert handling, mouse hover, frame interaction, and table data verification across two pages

Starting URL: https://rahulshettyacademy.com/AutomationPractice/

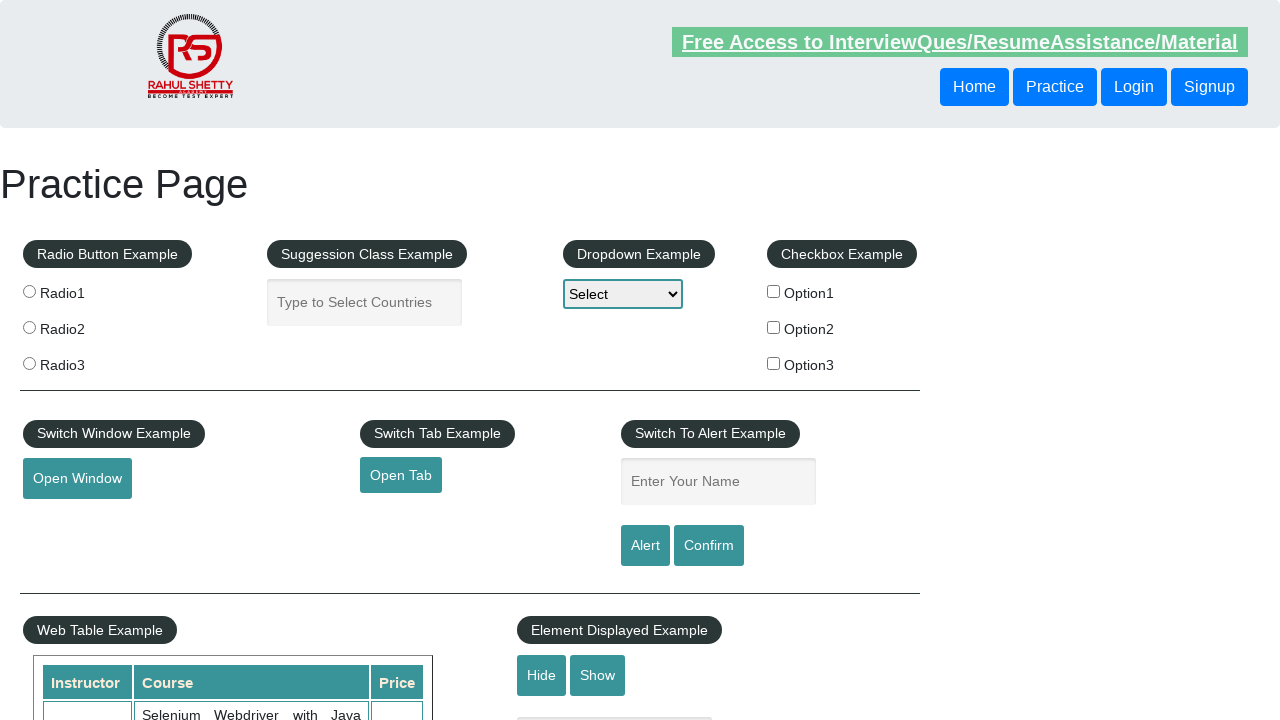

Verified Hide/Show Example input field is visible
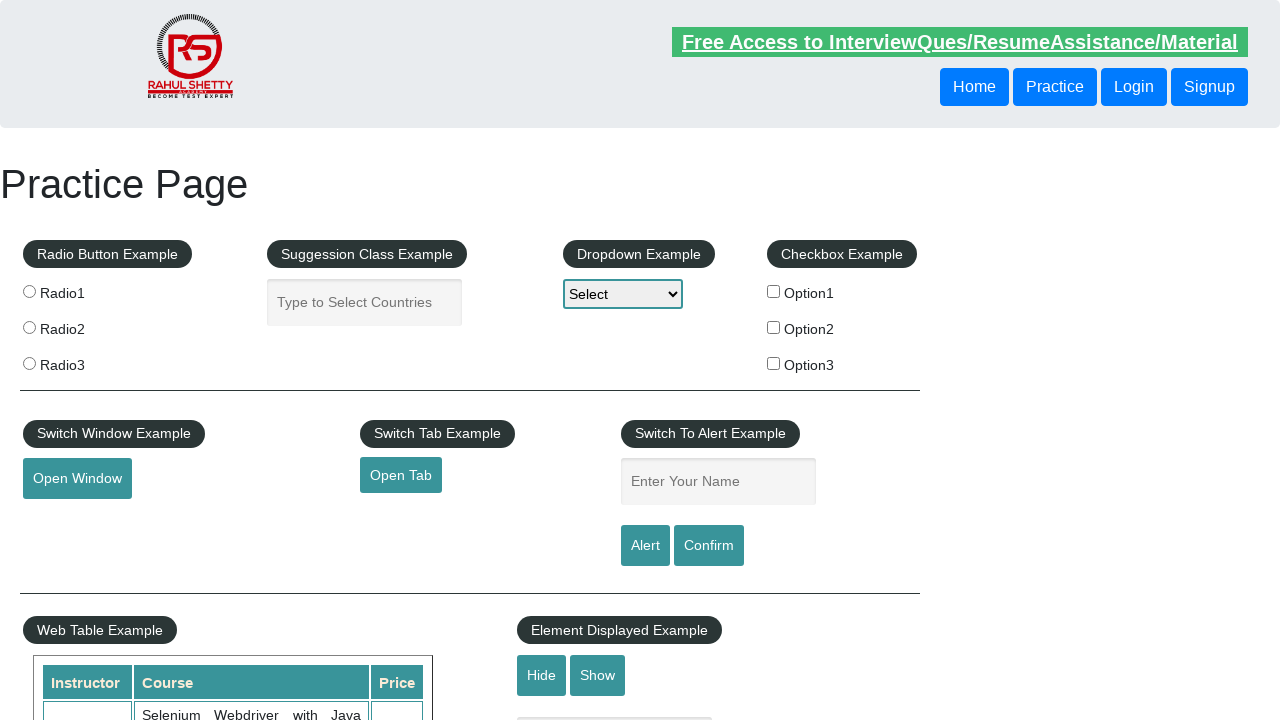

Clicked Hide button at (542, 675) on internal:role=button[name="Hide"i]
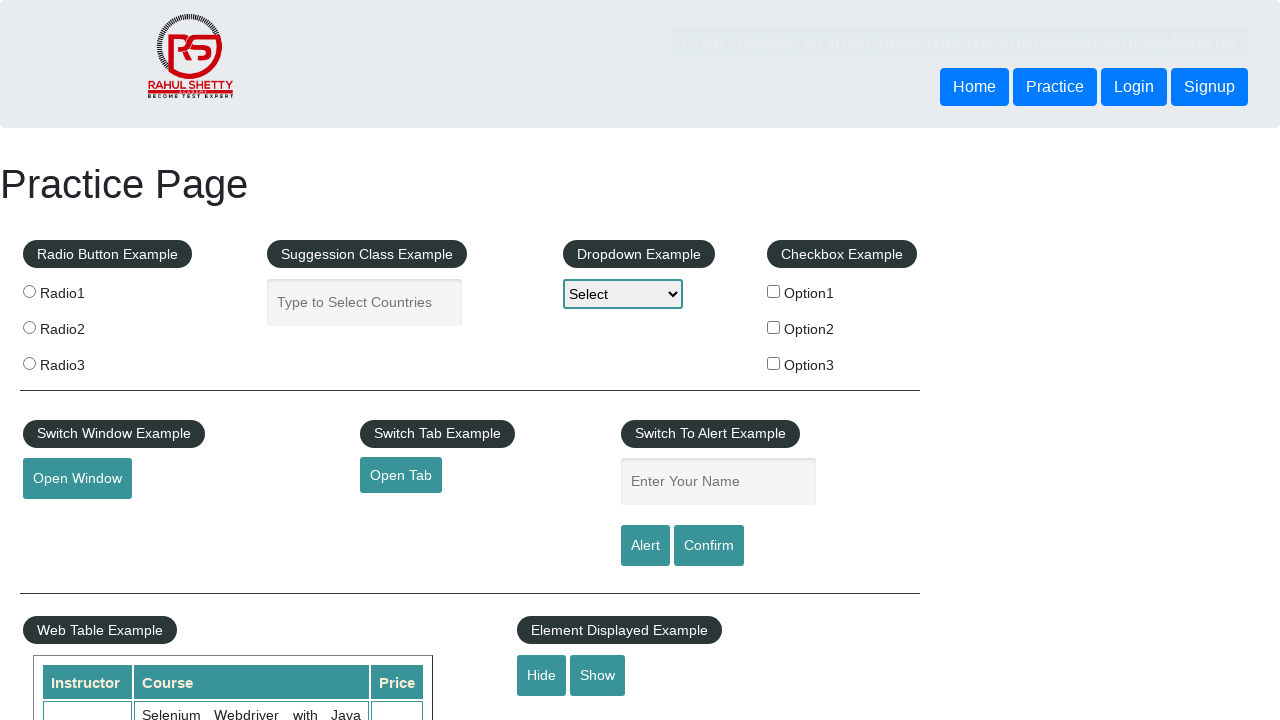

Verified Hide/Show Example input field is now hidden
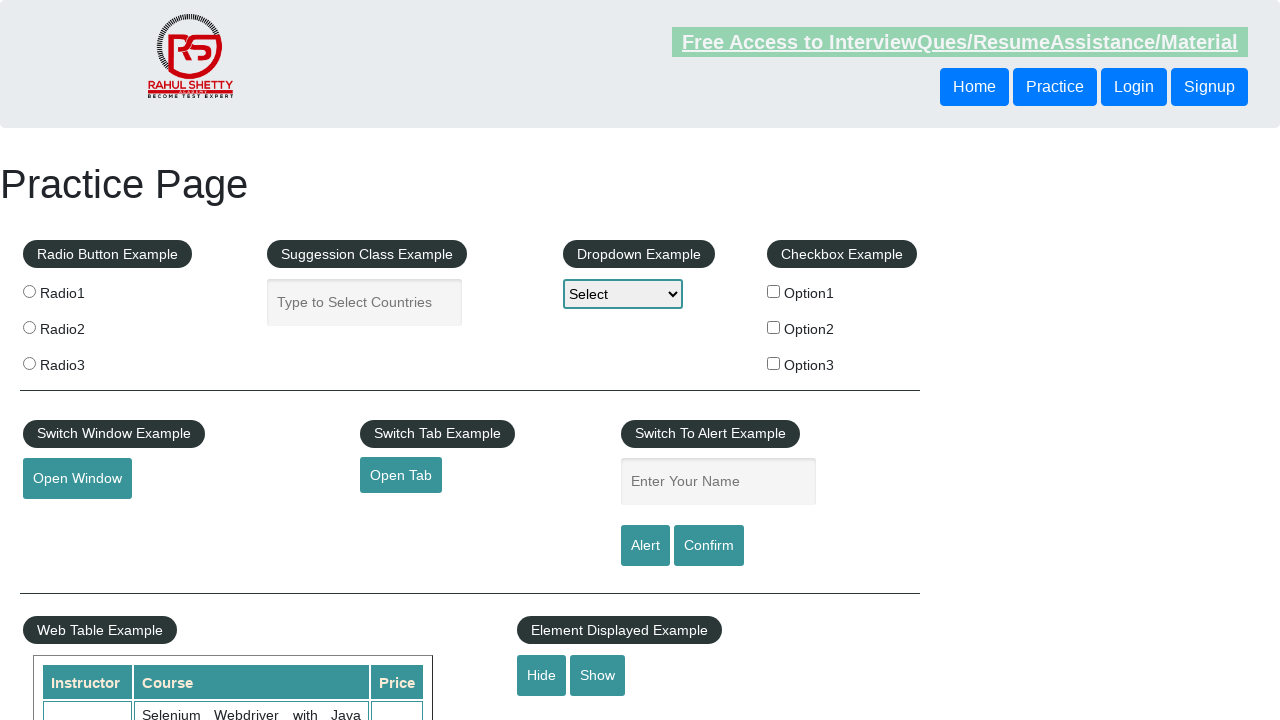

Set up alert dialog handler to accept alerts
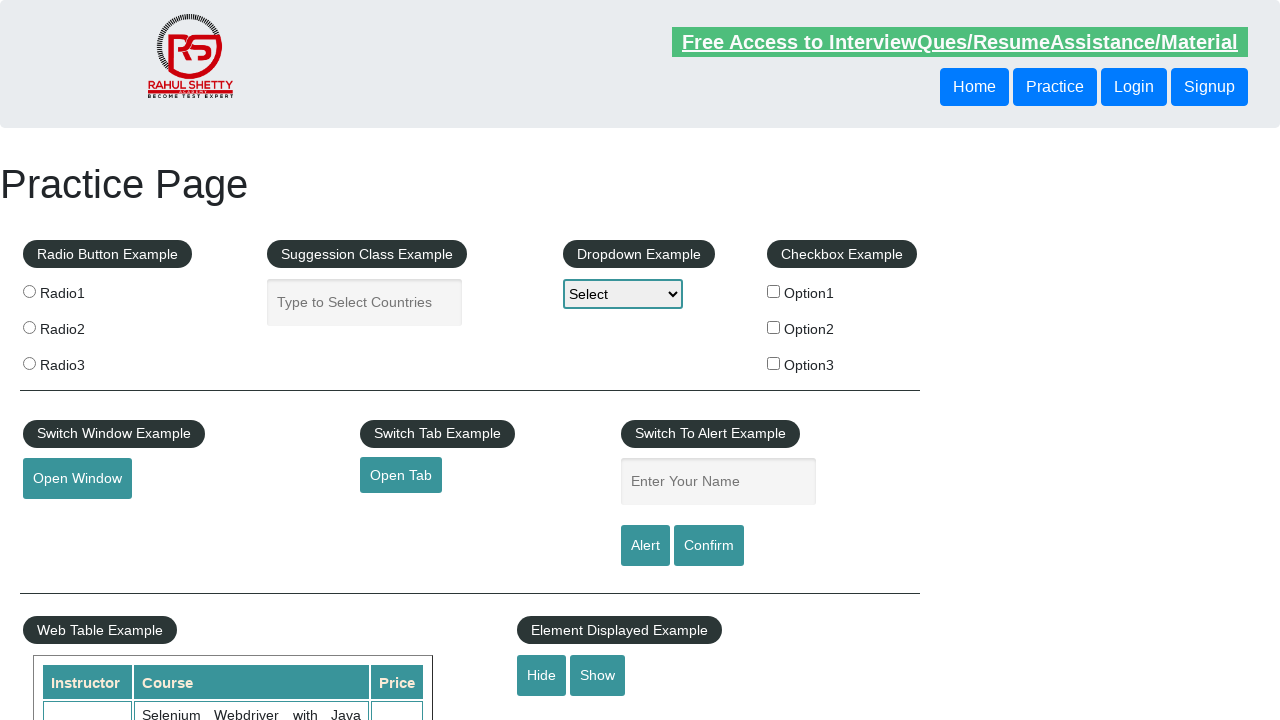

Clicked Confirm button and accepted alert dialog at (709, 546) on internal:role=button[name="Confirm"i]
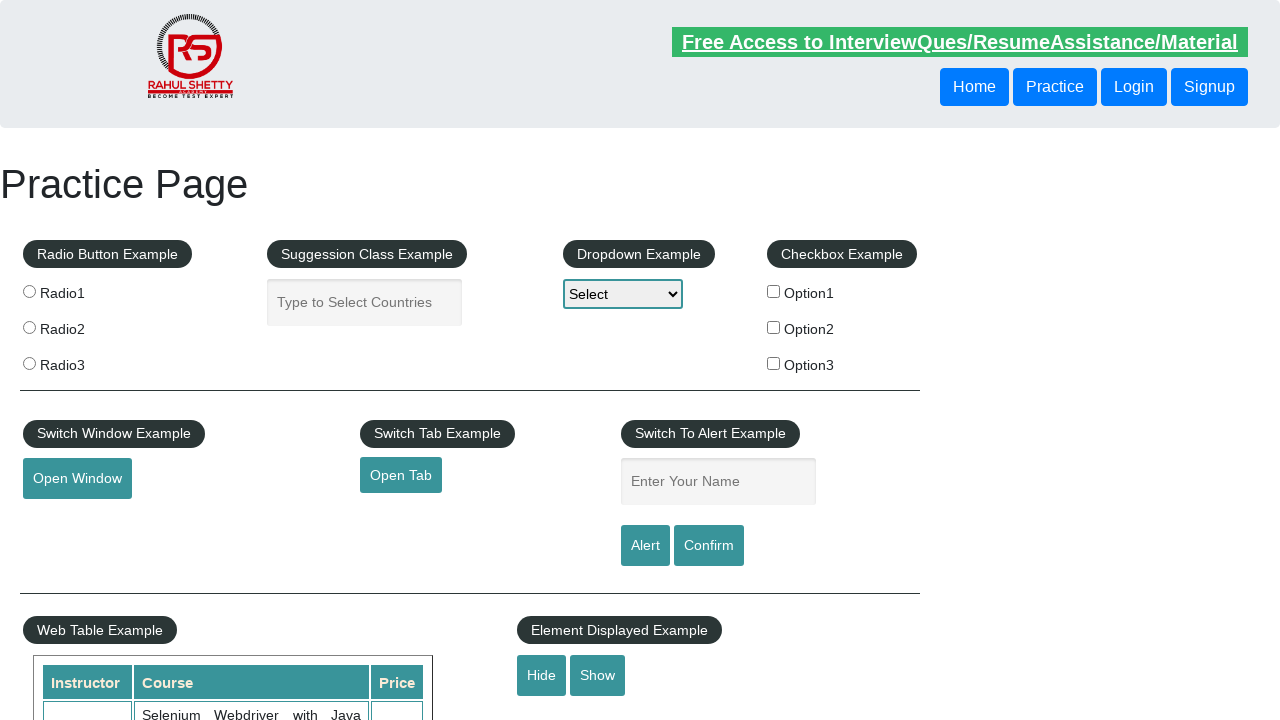

Performed mouse hover on mousehover element at (83, 361) on #mousehover
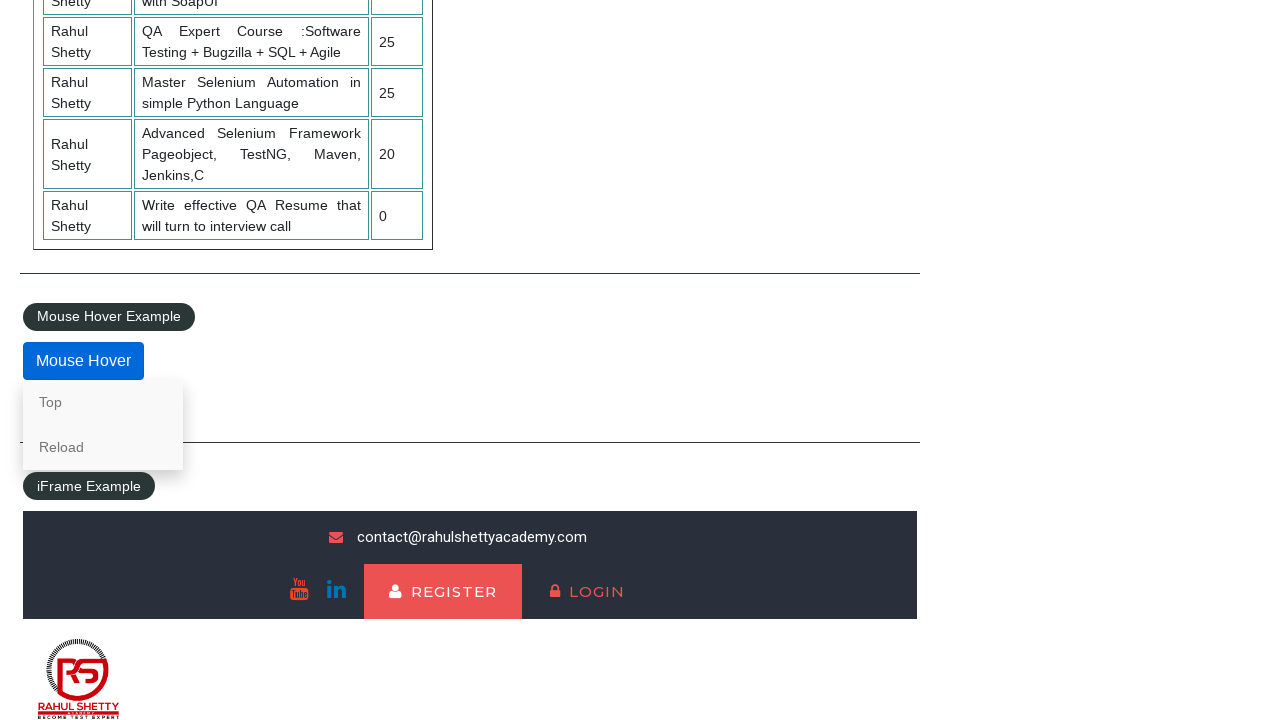

Clicked Top link from hover menu at (103, 402) on internal:role=link[name="Top"i]
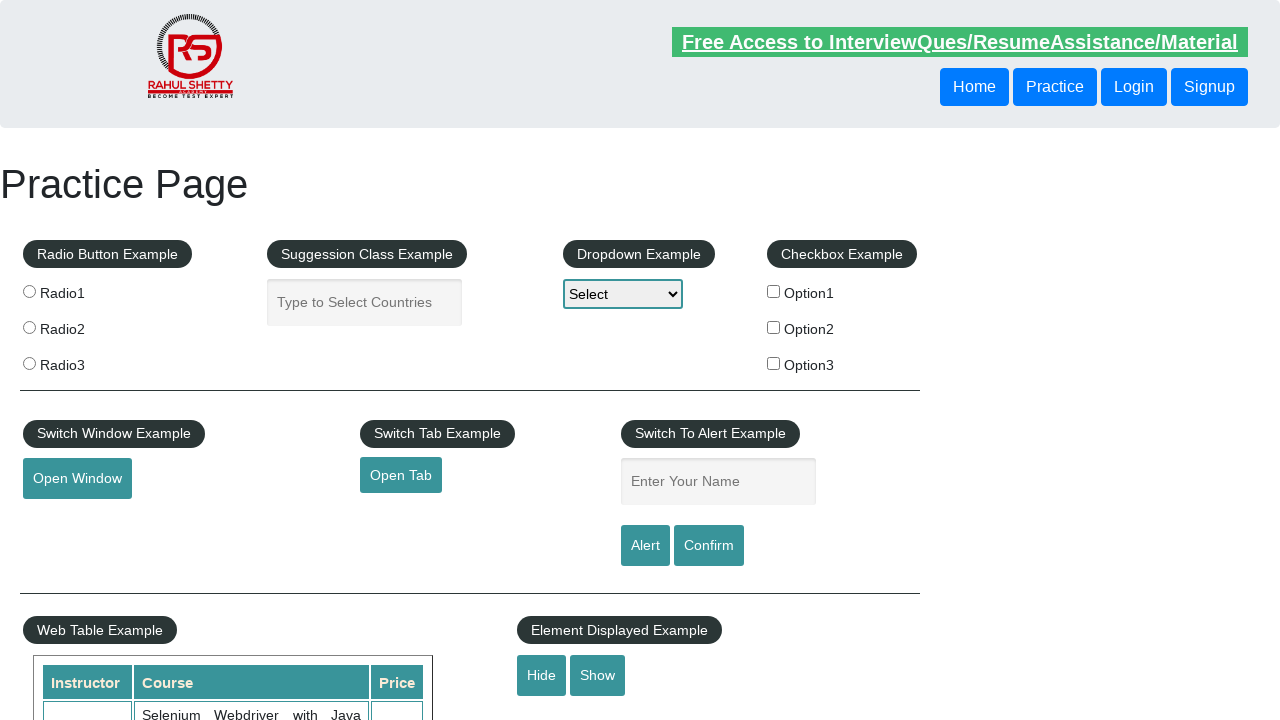

Waited 4 seconds for page to settle
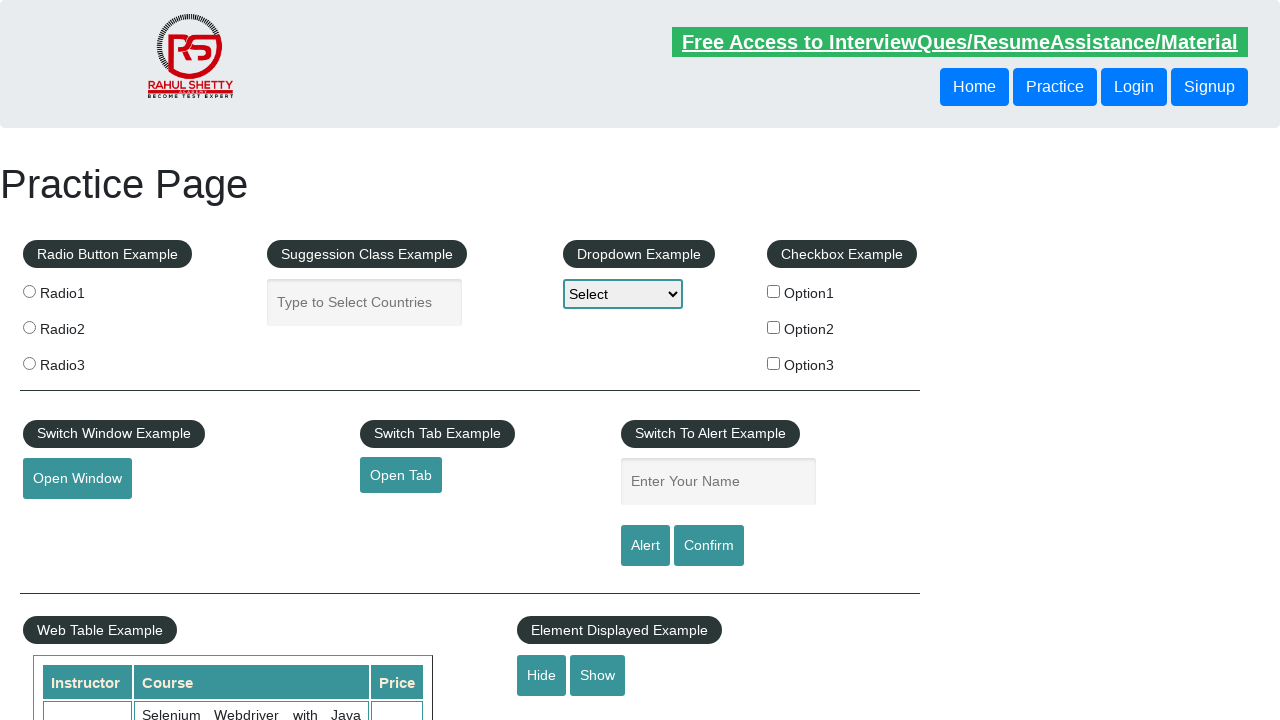

Located courses iframe
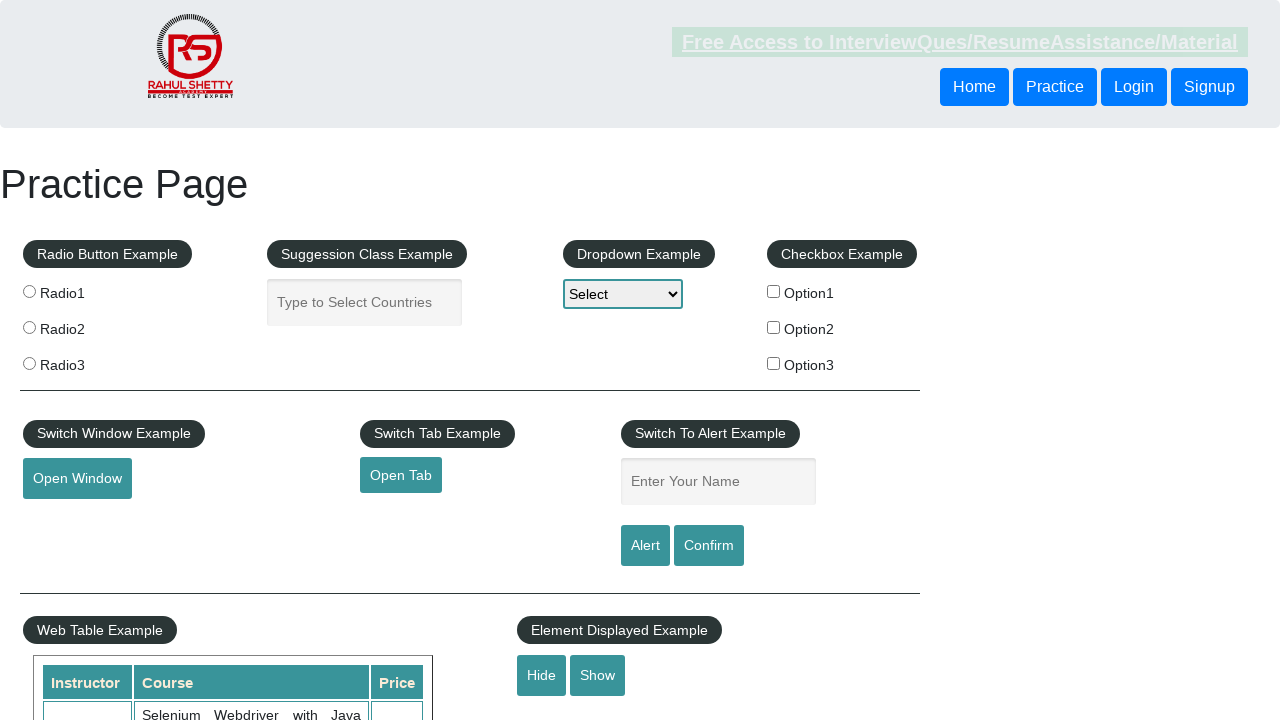

Clicked All Access plan link within iframe at (307, 360) on #courses-iframe >> internal:control=enter-frame >> internal:role=link[name="All 
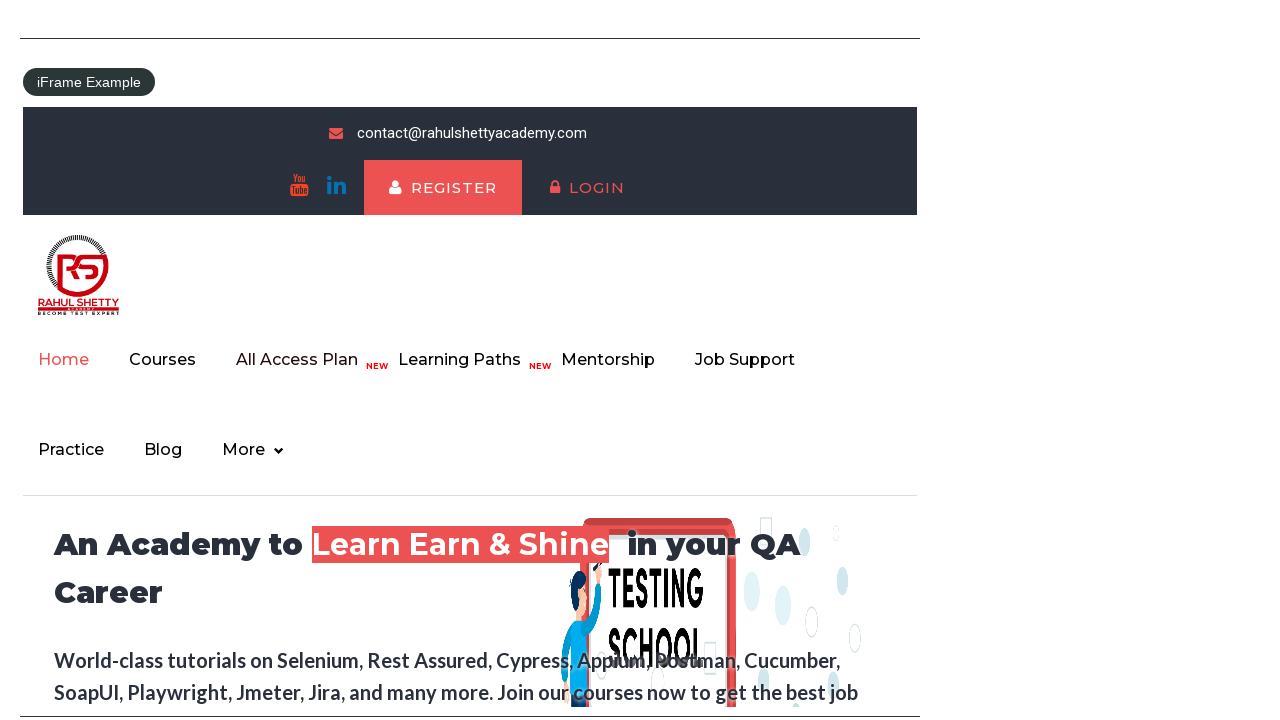

Navigated to offers page for table verification
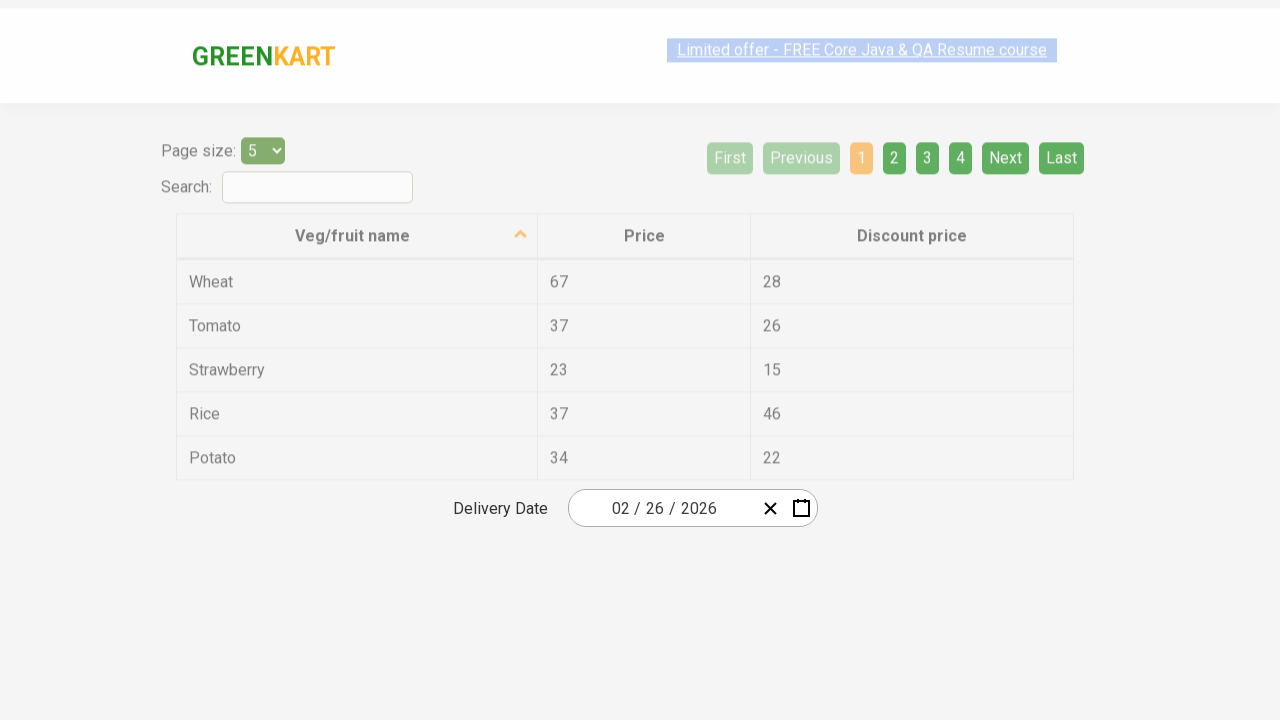

Found Price column at index 1
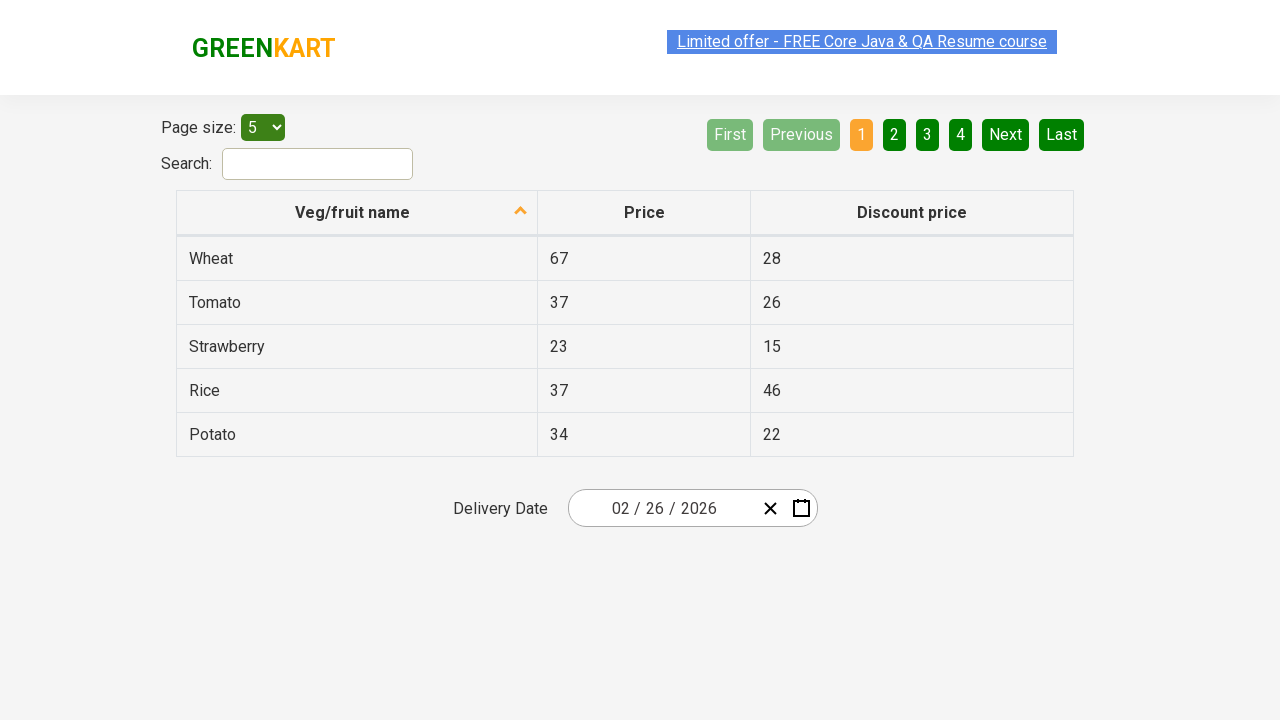

Located Rice row in table
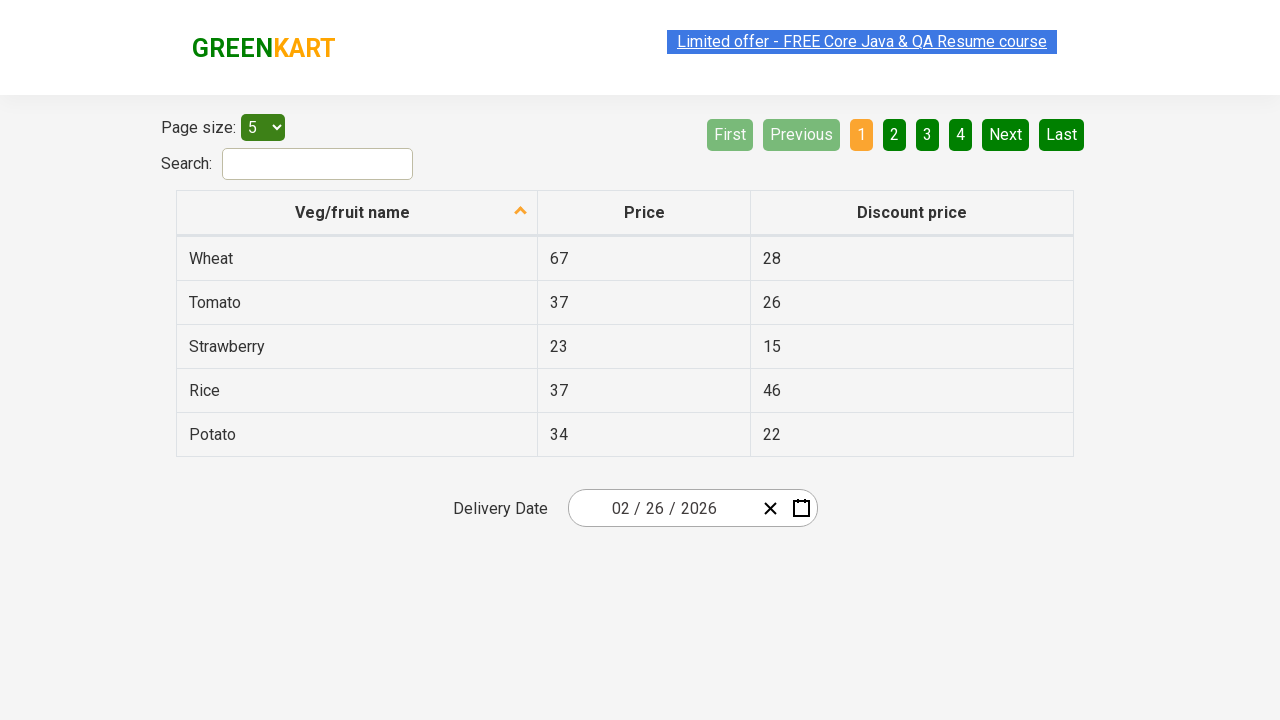

Retrieved Rice price from table: 37
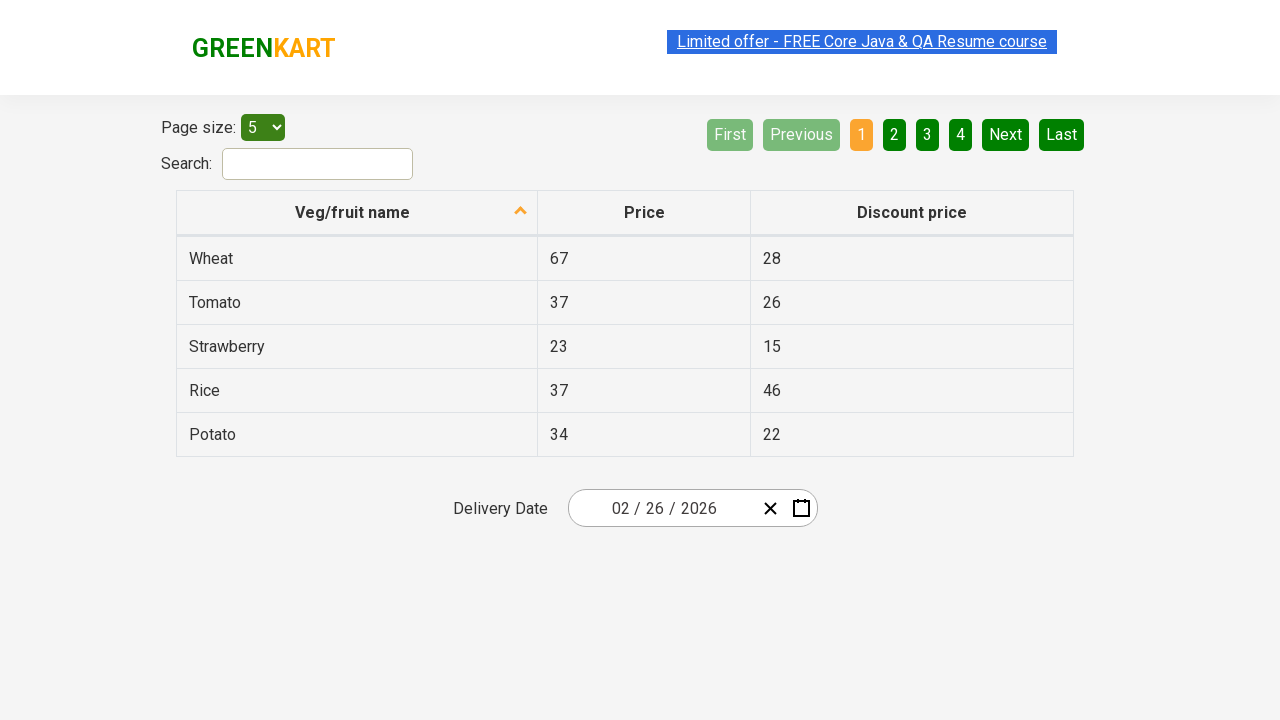

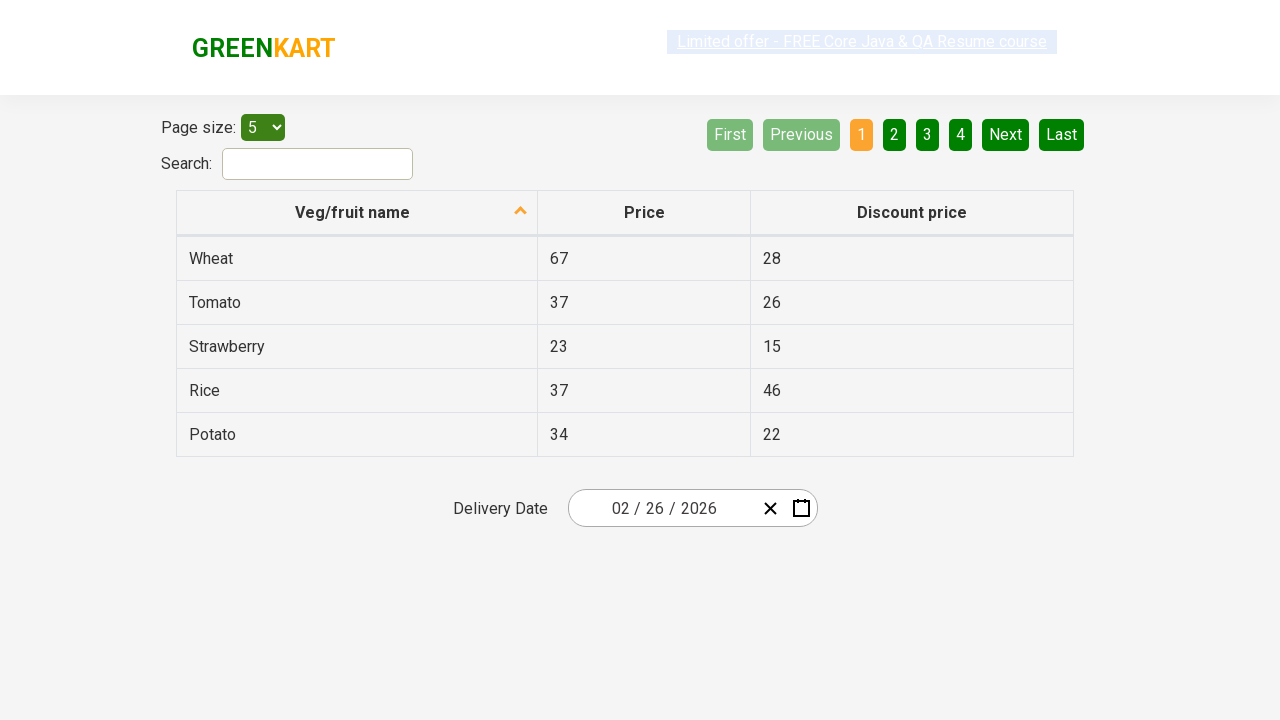